Tests checkbox functionality by checking all checkboxes and then unchecking them

Starting URL: http://test.rubywatir.com/checkboxes.php

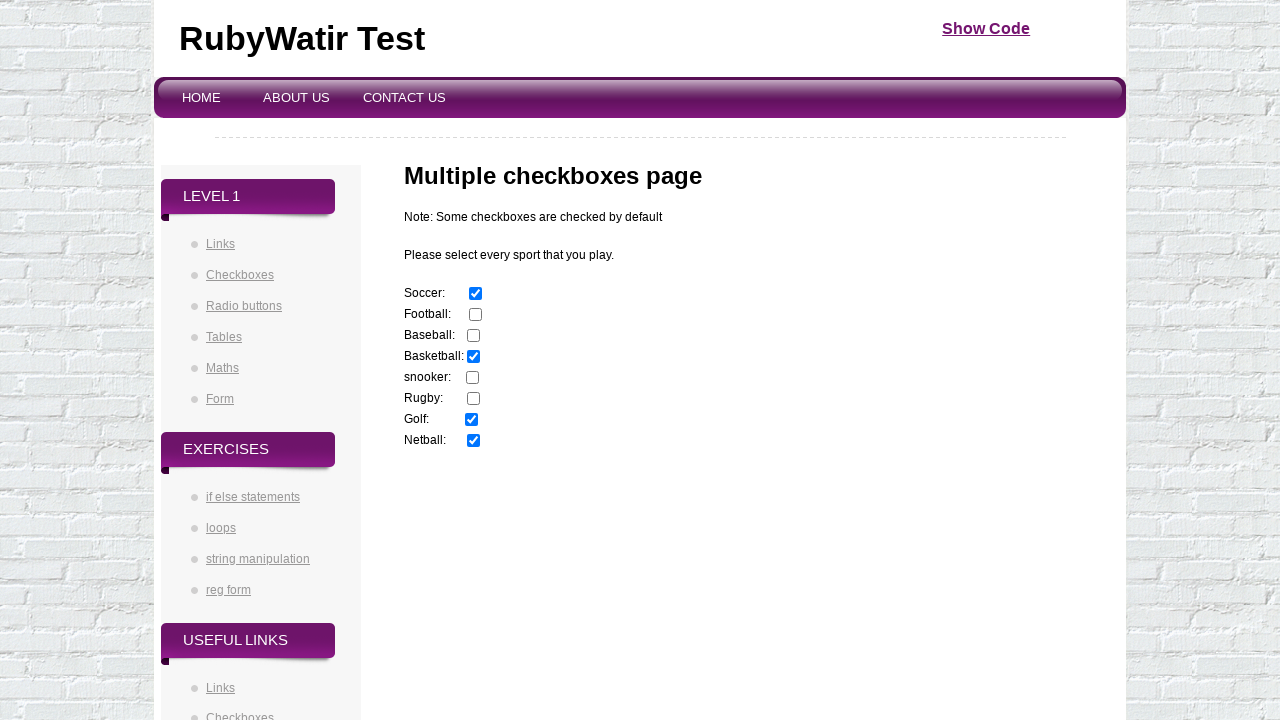

Waited for checkboxes to load
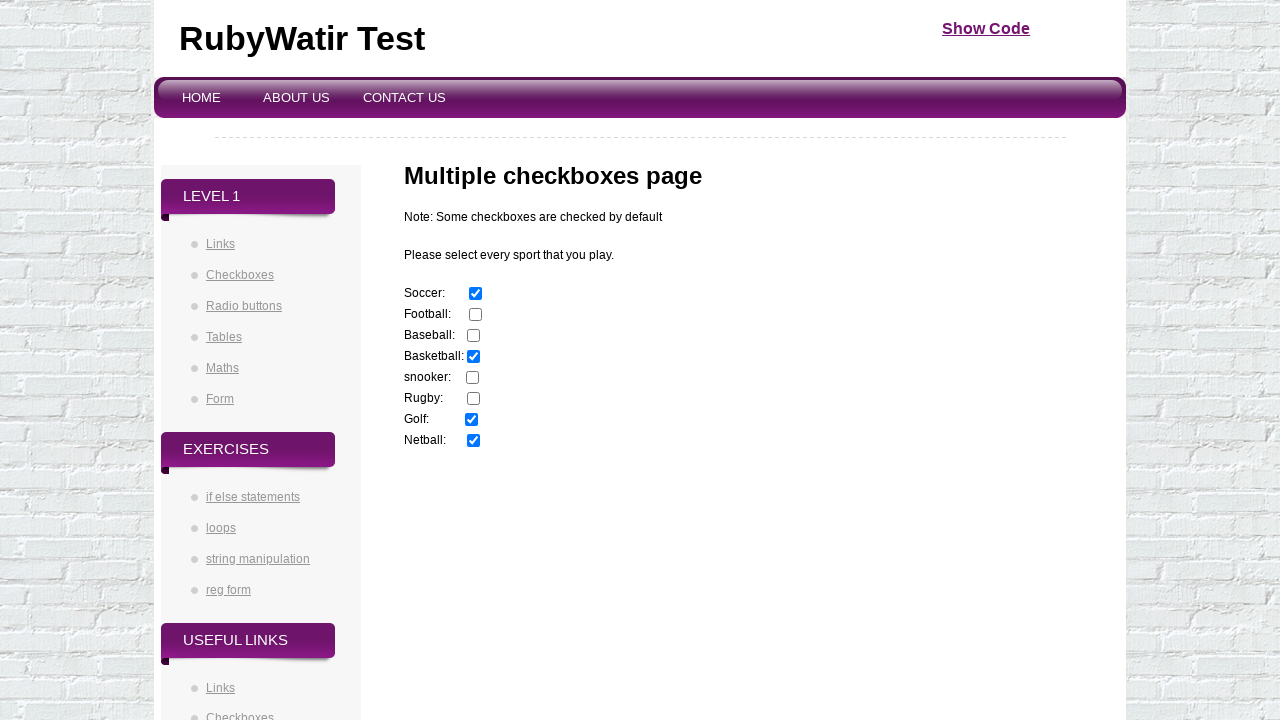

Checked soccer checkbox on input[value='soccer']
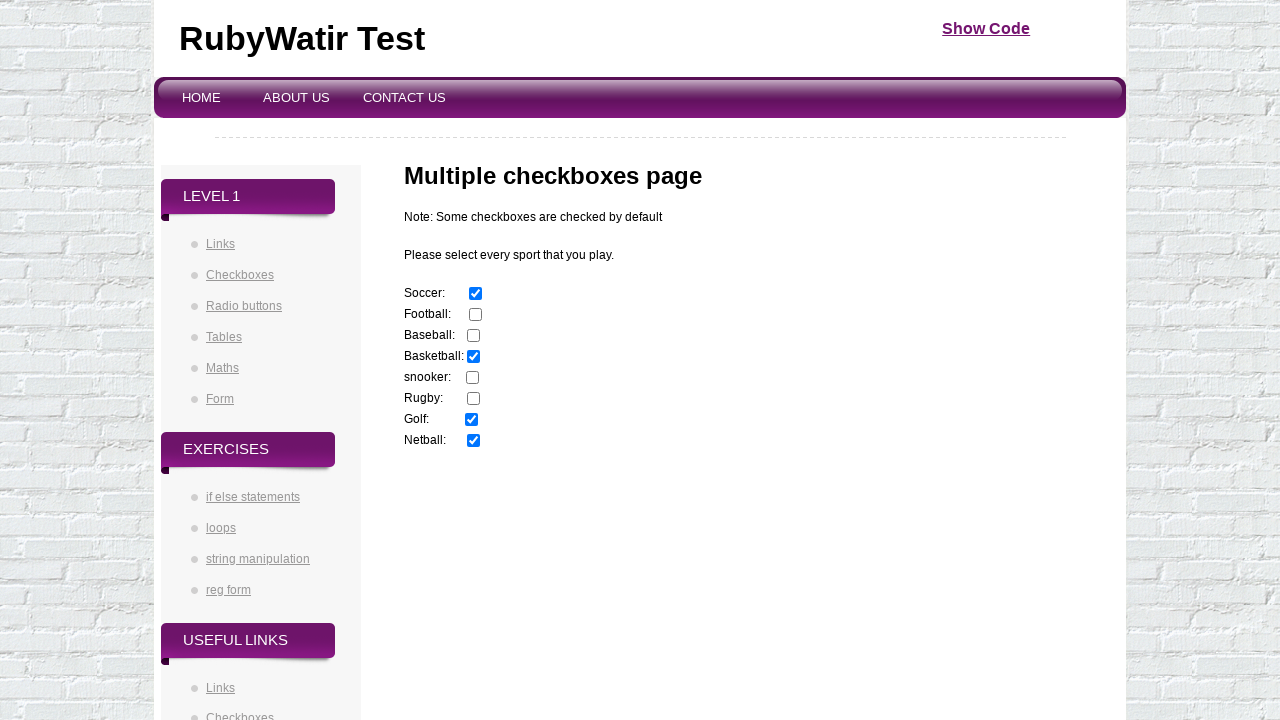

Checked football checkbox at (476, 315) on input[value='football']
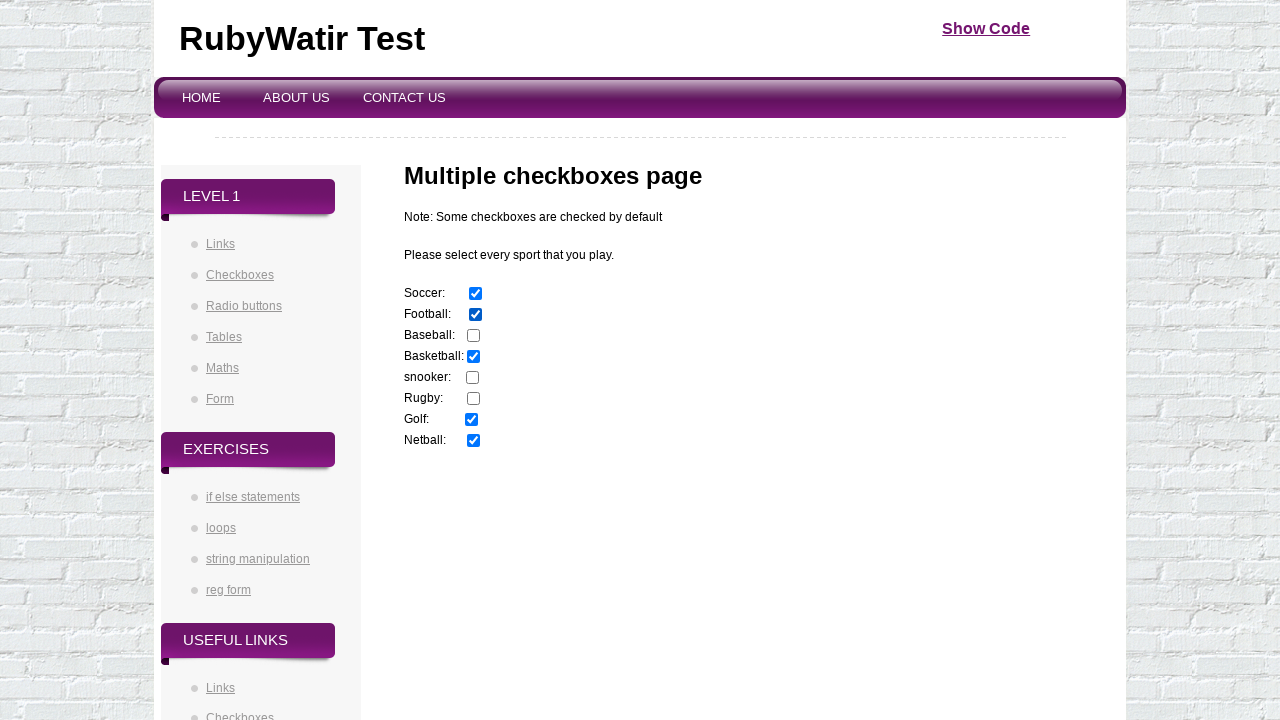

Checked baseball checkbox at (474, 336) on input[value='baseball']
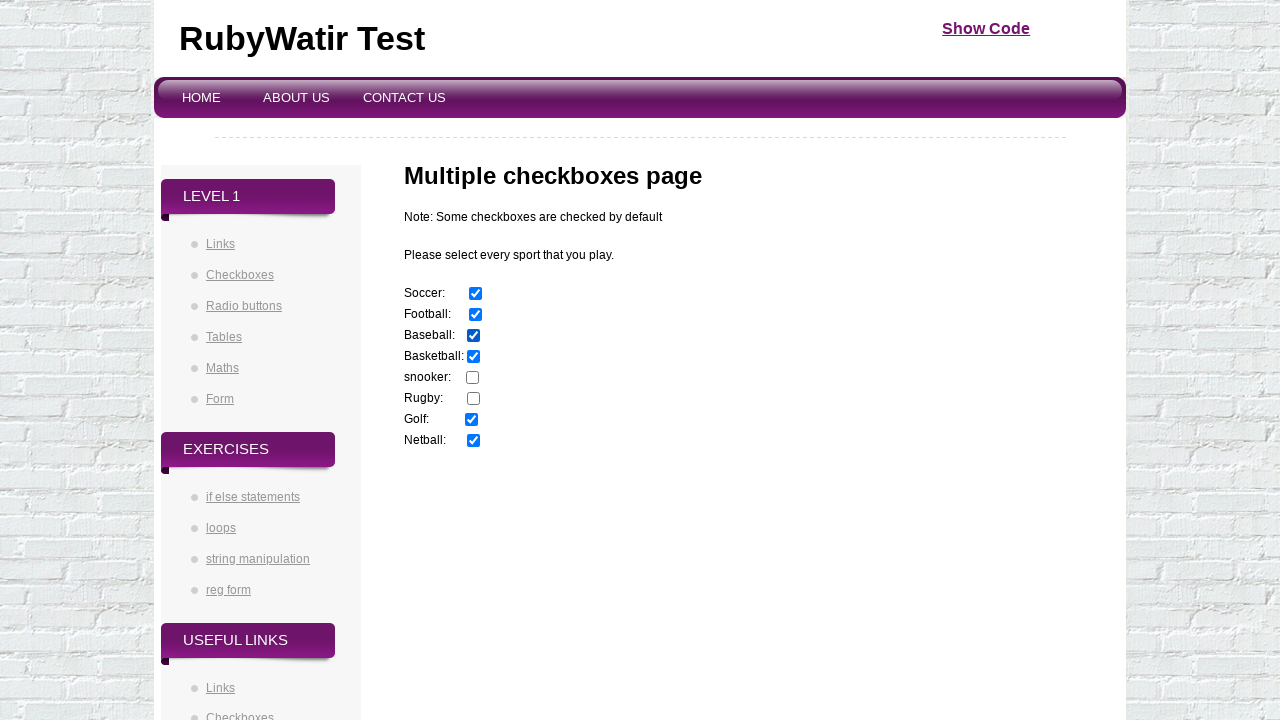

Checked basketball checkbox on input[value='basketball']
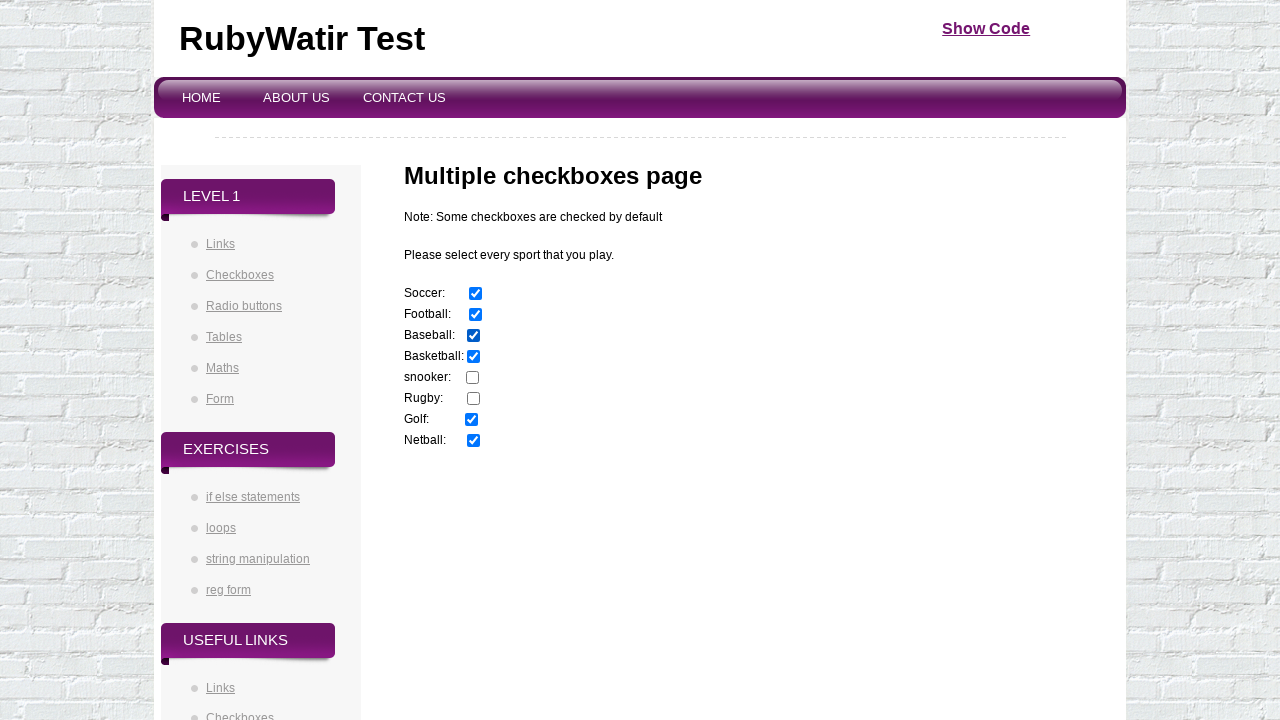

Checked snooker checkbox at (472, 378) on input[value='snooker']
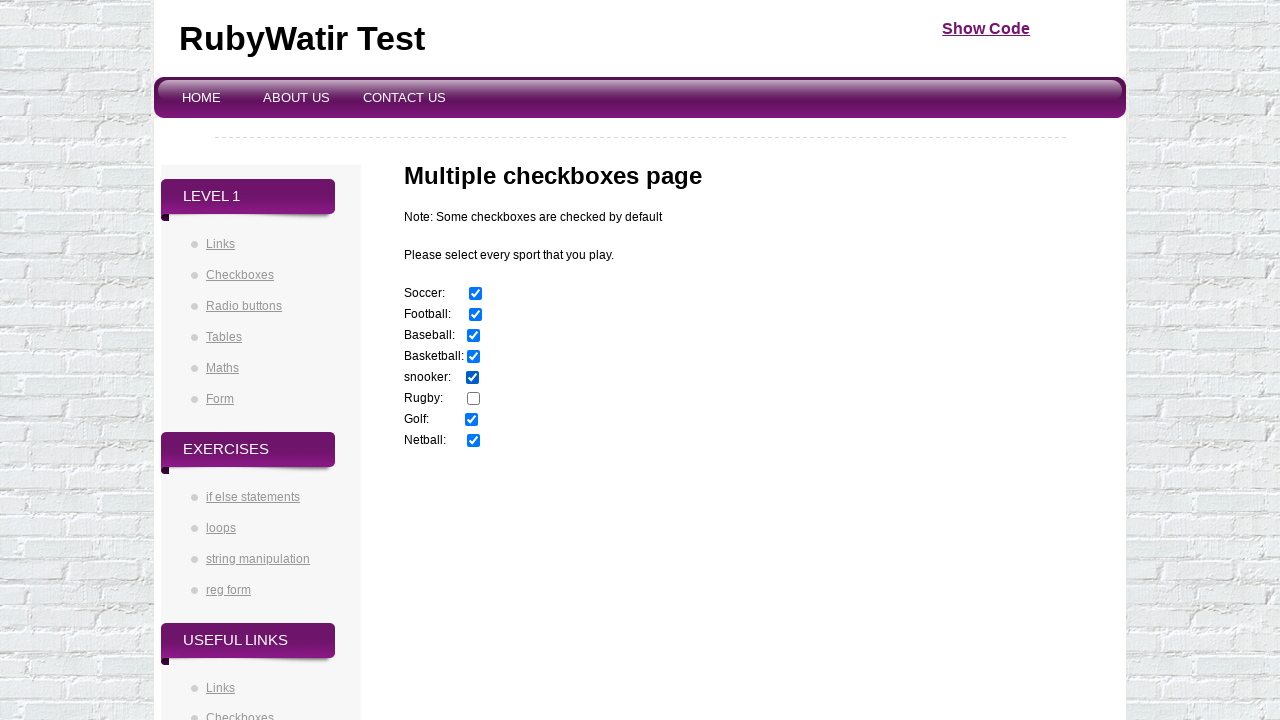

Checked rugby checkbox at (474, 399) on input[value='rugby']
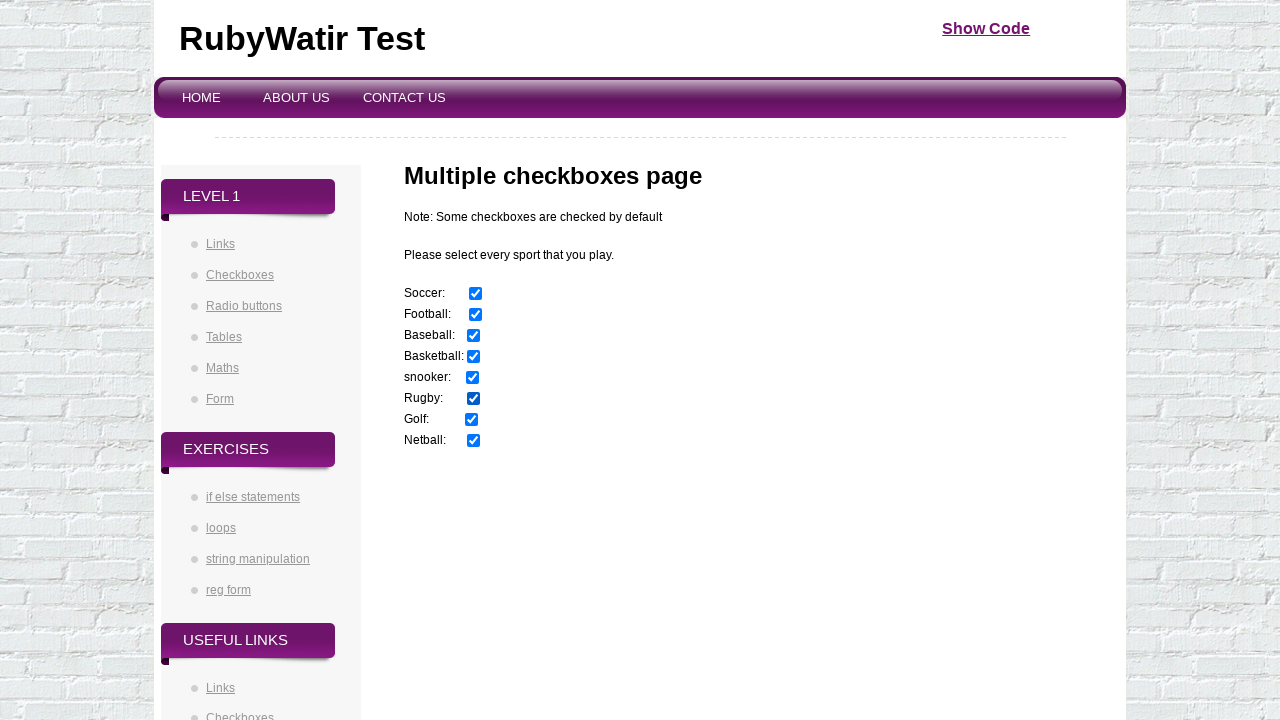

Checked golf checkbox on input[value='golf']
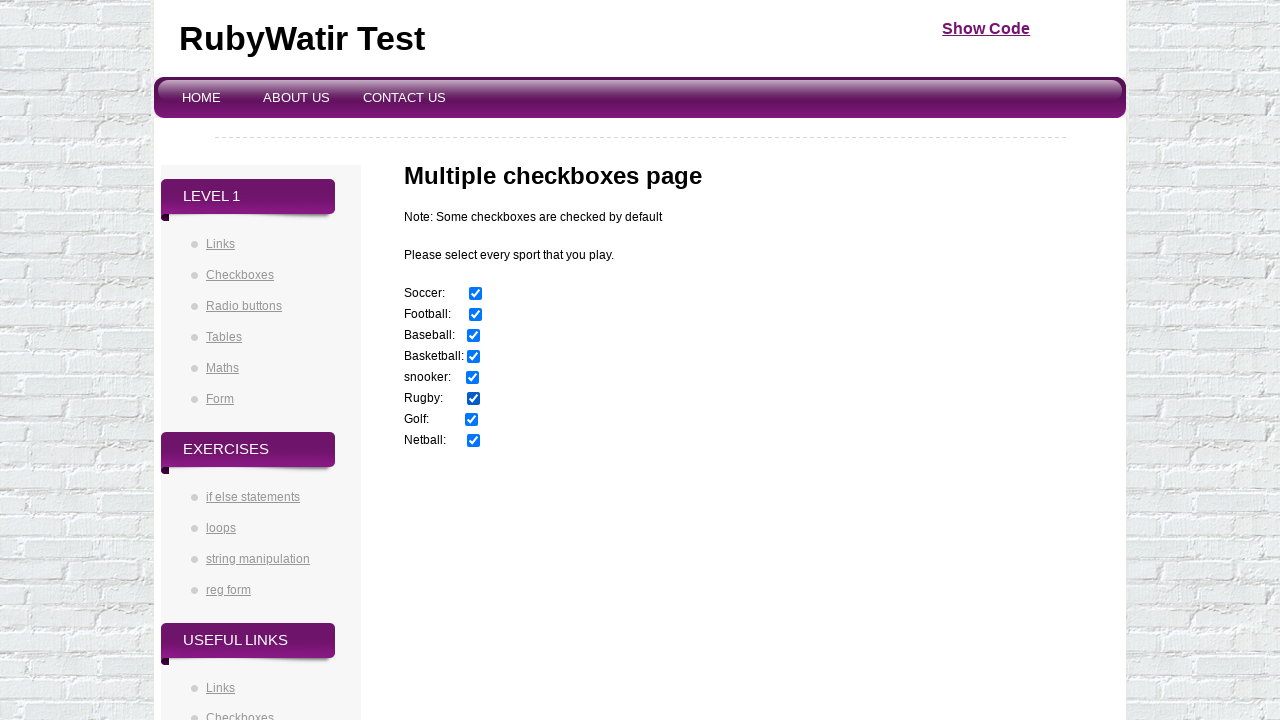

Checked netball checkbox on input[value='netball']
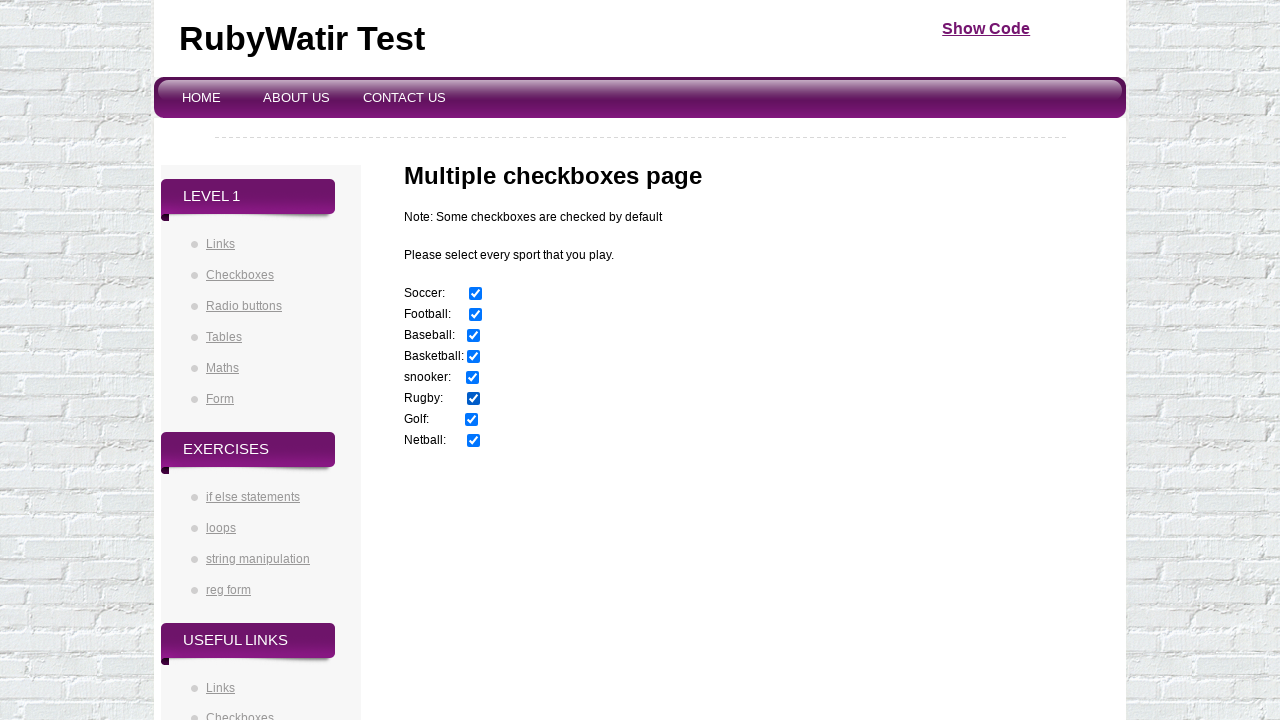

Unchecked soccer checkbox at (476, 294) on input[value='soccer']
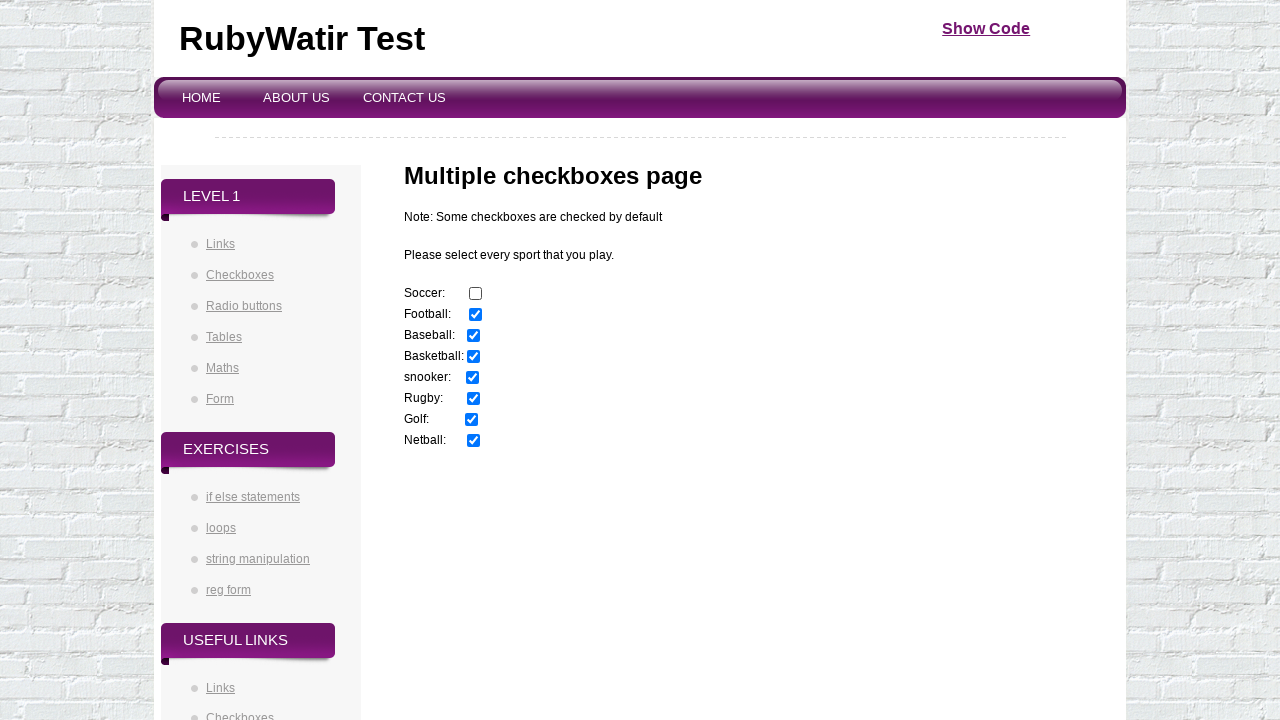

Unchecked football checkbox at (476, 315) on input[value='football']
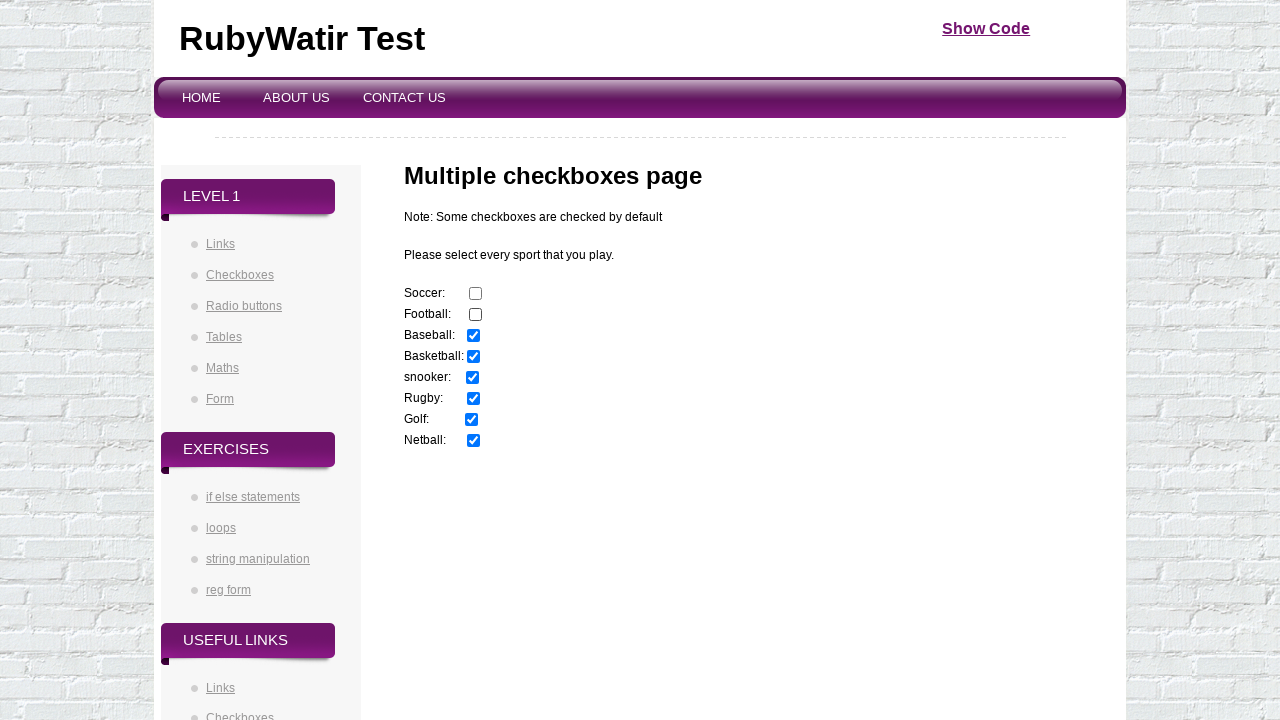

Unchecked baseball checkbox at (474, 336) on input[value='baseball']
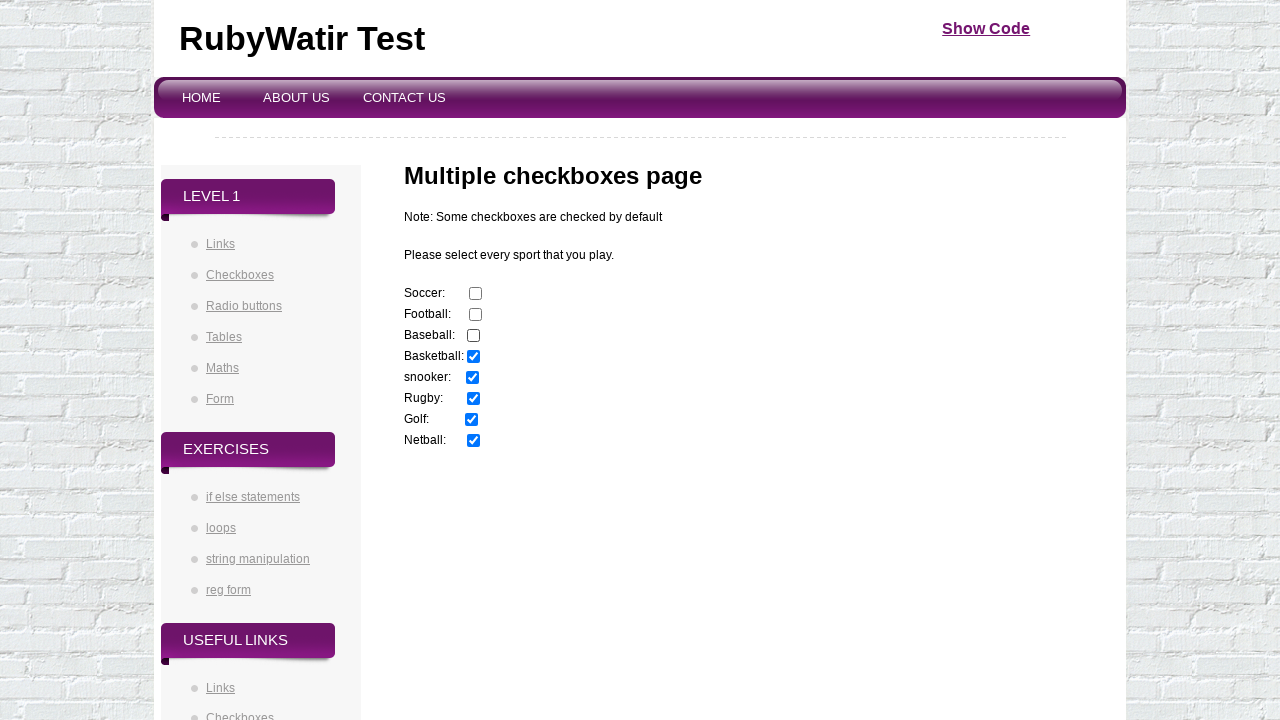

Unchecked basketball checkbox at (474, 357) on input[value='basketball']
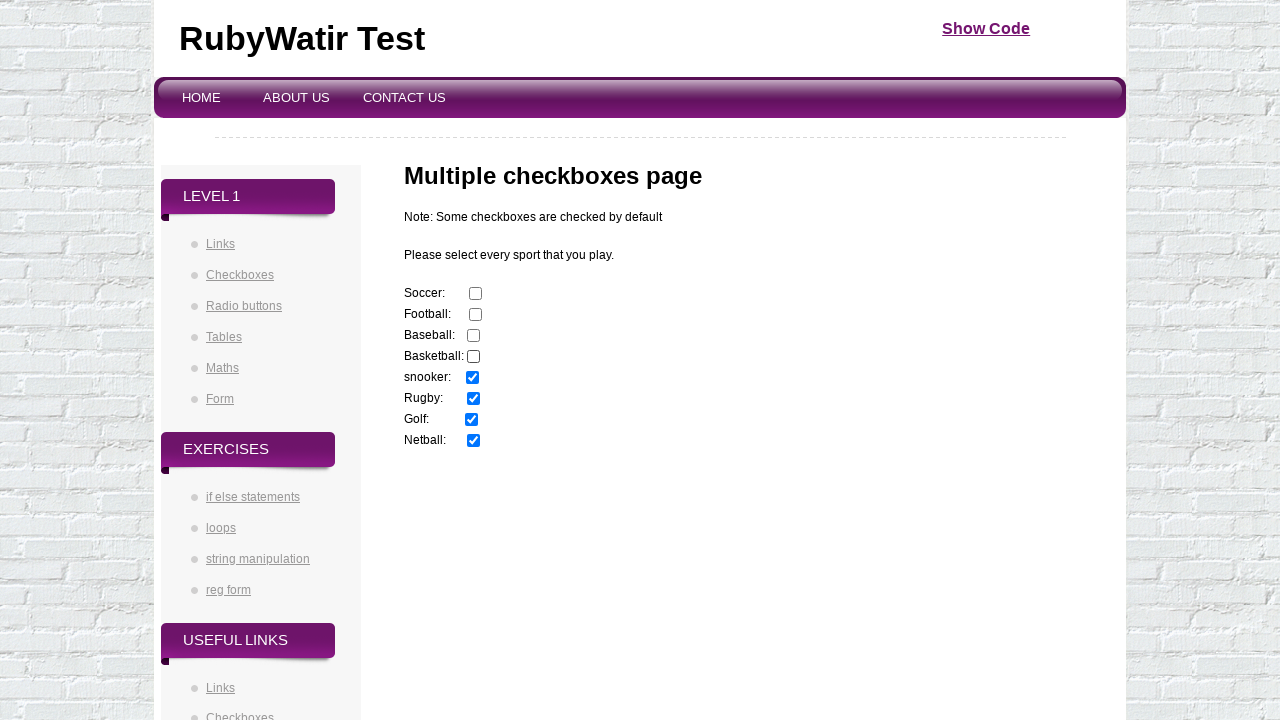

Unchecked snooker checkbox at (472, 378) on input[value='snooker']
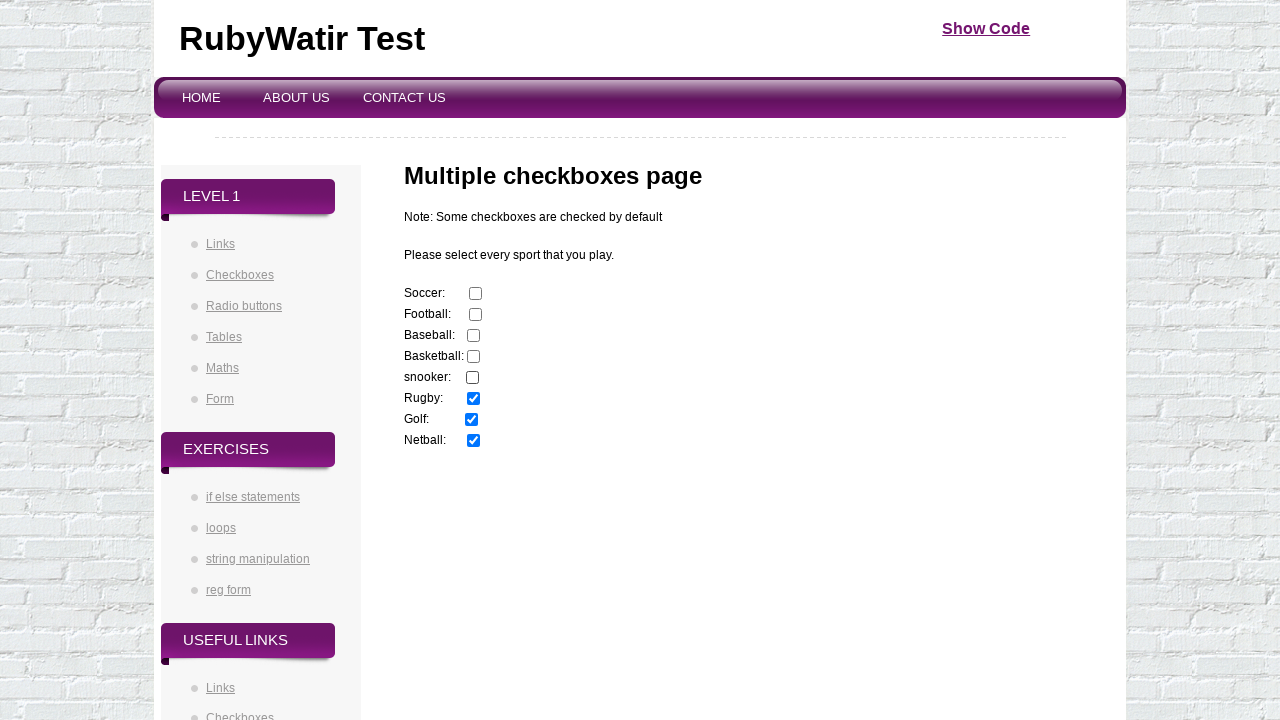

Unchecked rugby checkbox at (474, 399) on input[value='rugby']
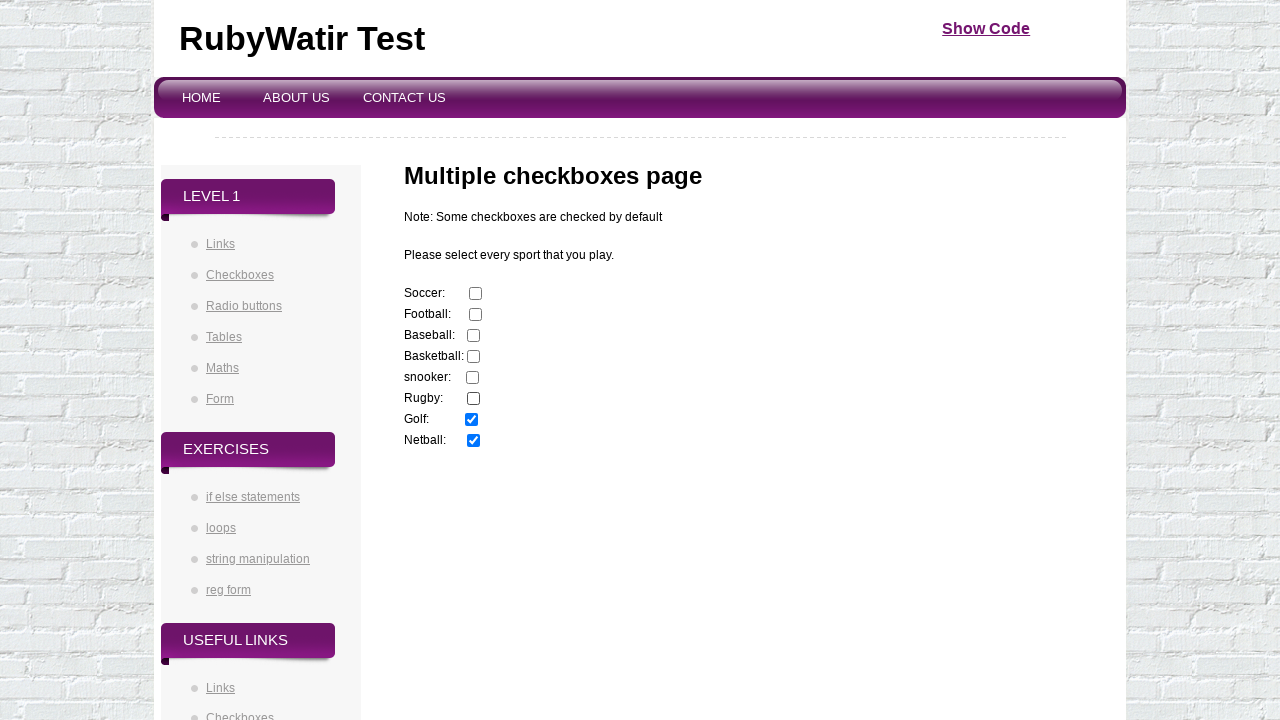

Unchecked golf checkbox at (472, 420) on input[value='golf']
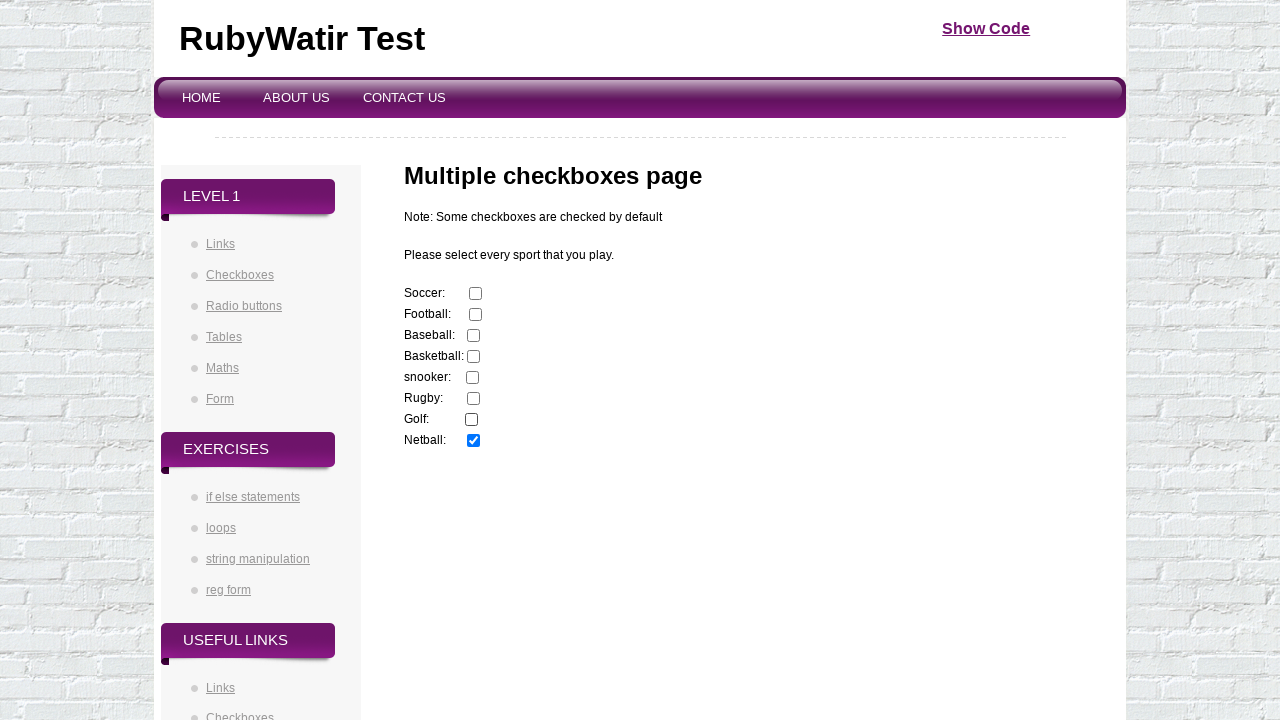

Unchecked netball checkbox at (474, 441) on input[value='netball']
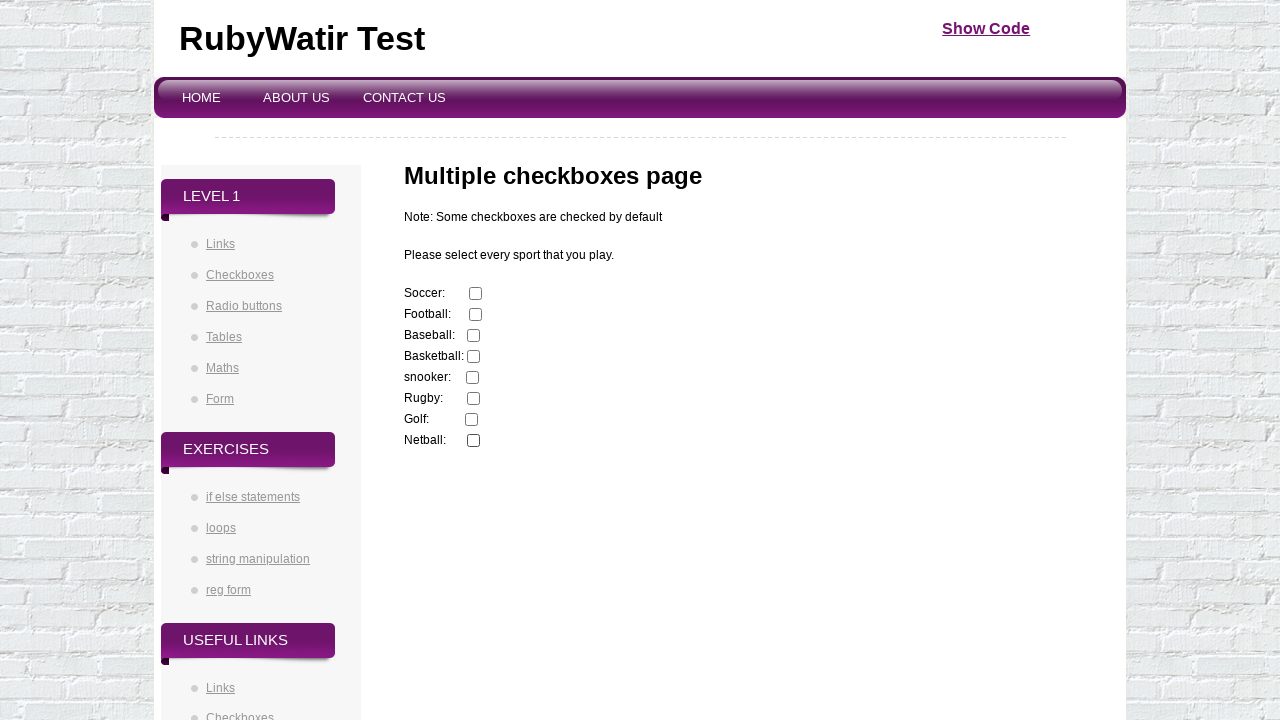

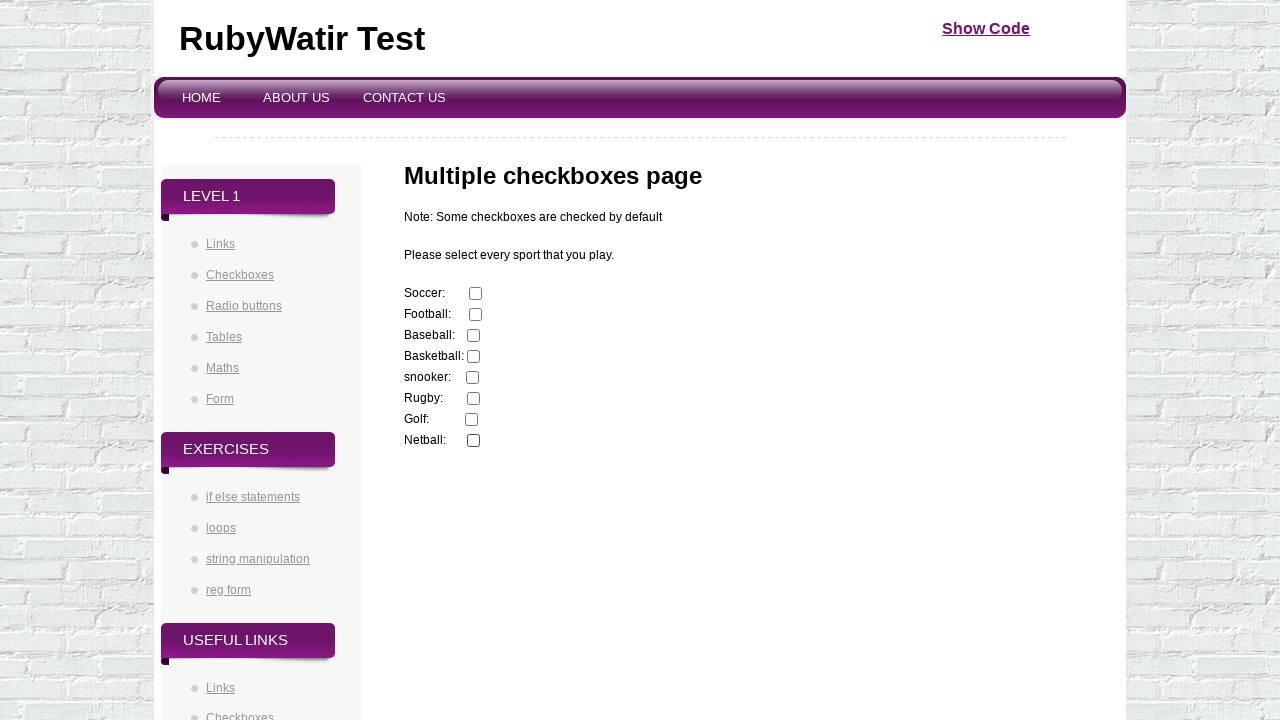